Tests navigation to password reset page from Salesforce login by clicking the forgot password link

Starting URL: https://login.salesforce.com/

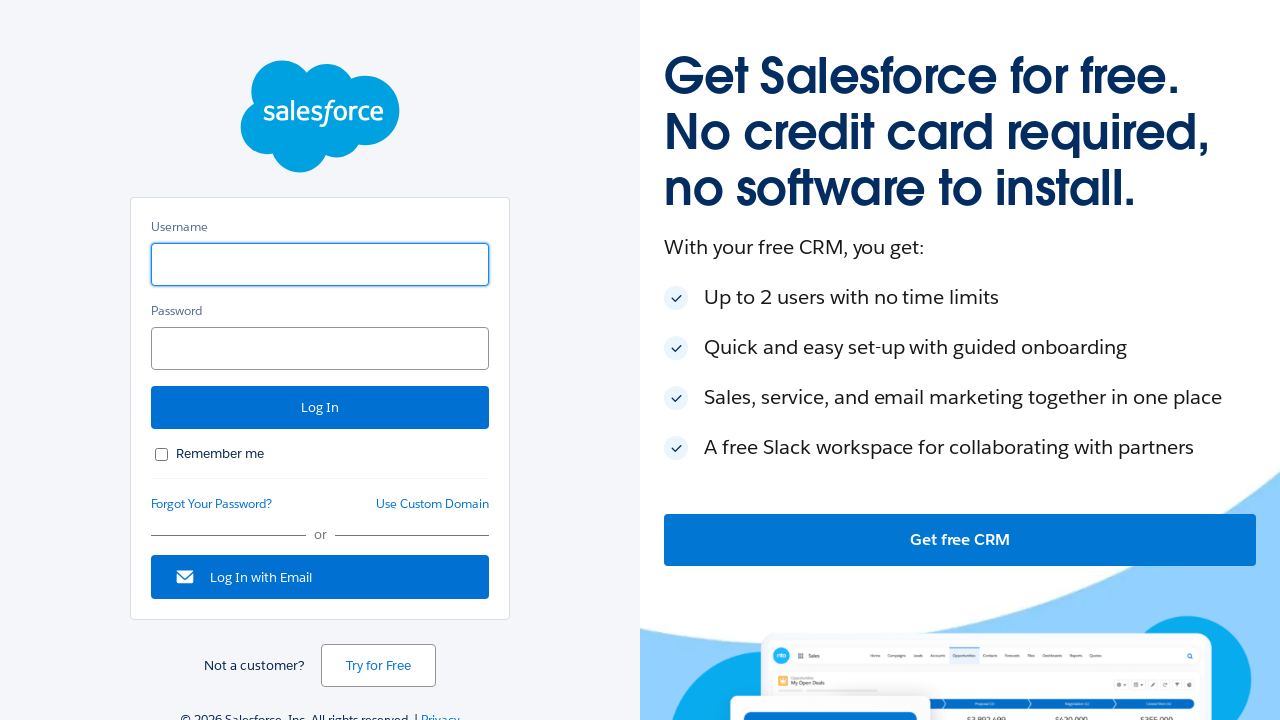

Filled username field with 'test1234' on .username
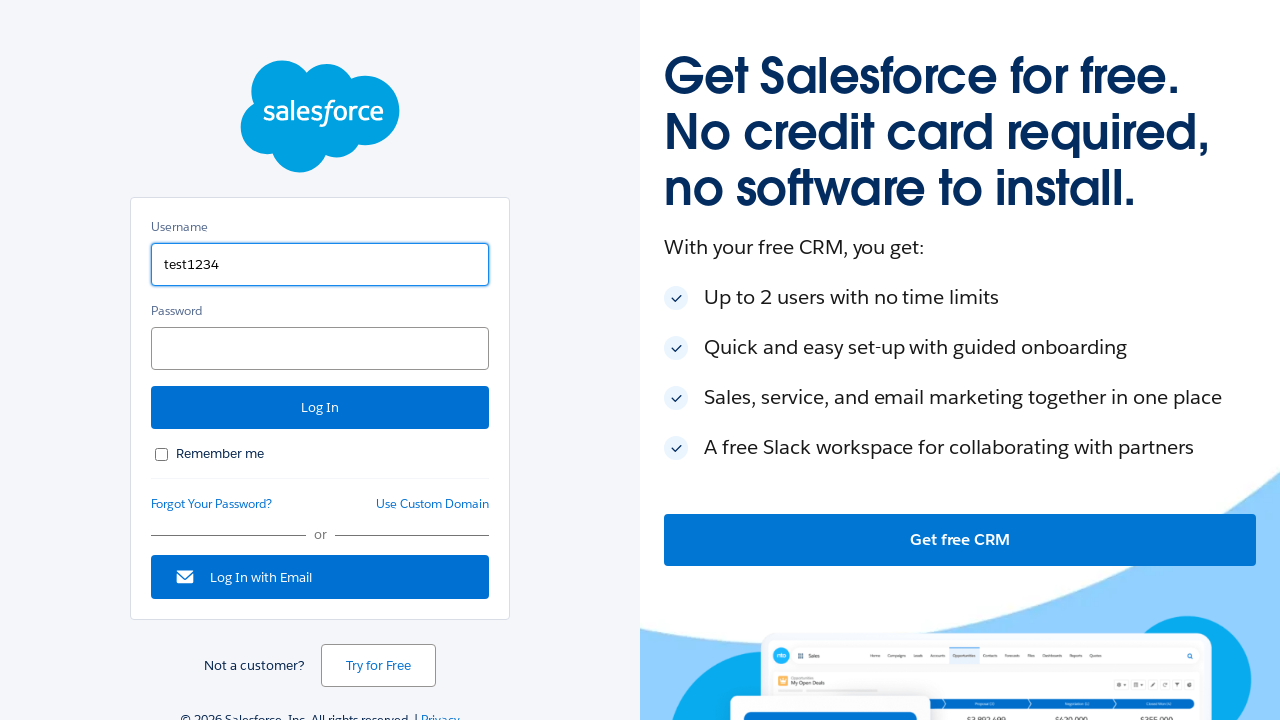

Filled password field with 'test' on .password
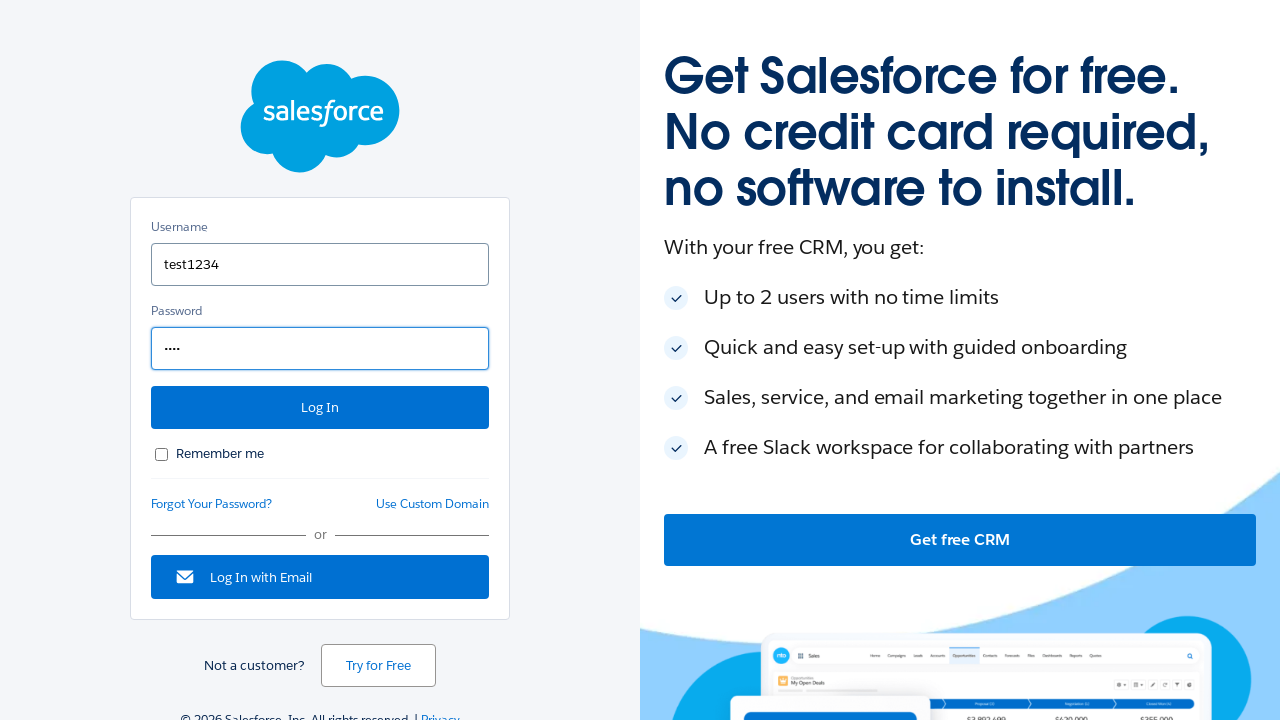

Clicked 'Forgot Your Password?' link to navigate to password reset page at (212, 504) on text=Forgot Your Password?
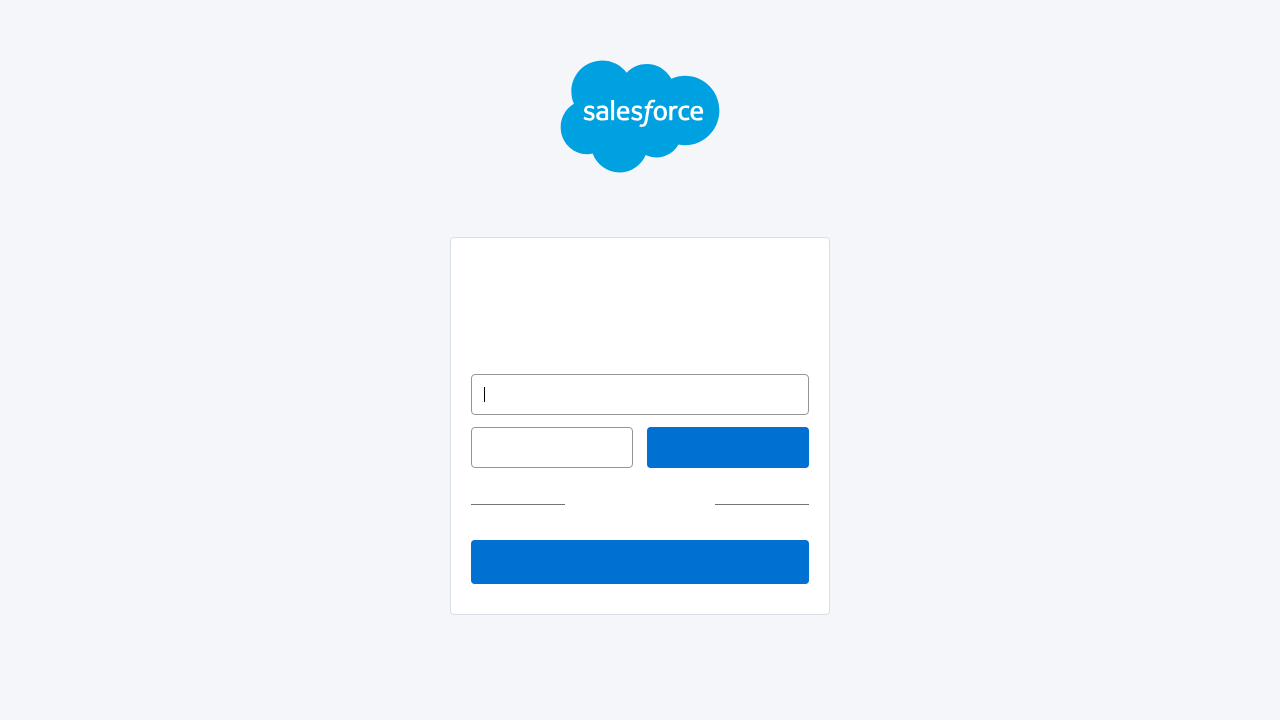

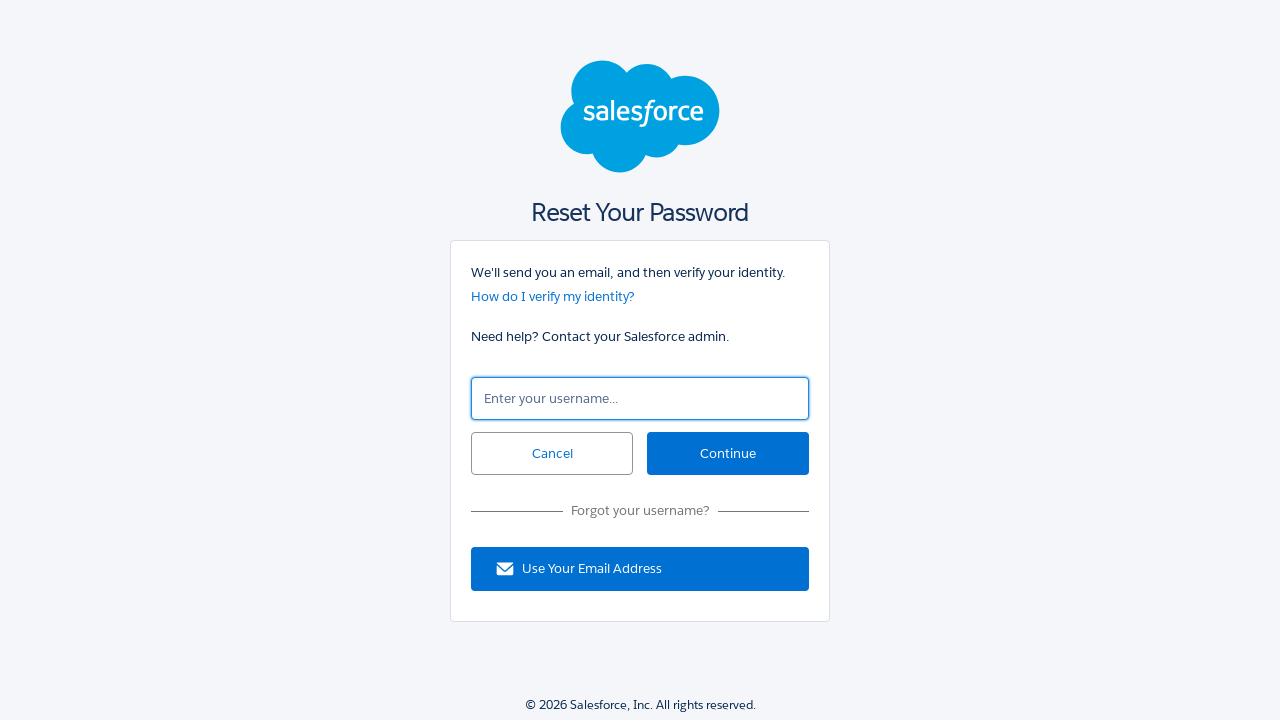